Tests mouse actions including double-click on a copy button to copy text between fields, and drag-and-drop functionality between two elements on a test automation practice page.

Starting URL: https://testautomationpractice.blogspot.com/

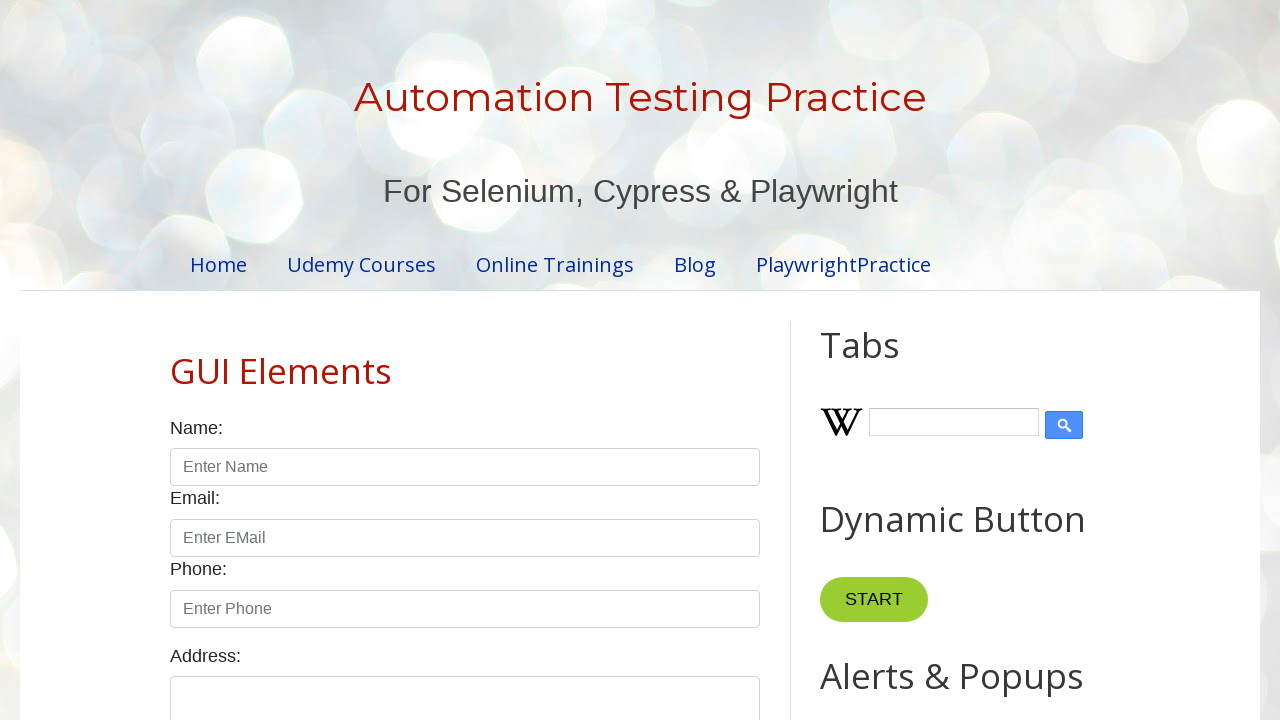

Navigated to test automation practice page
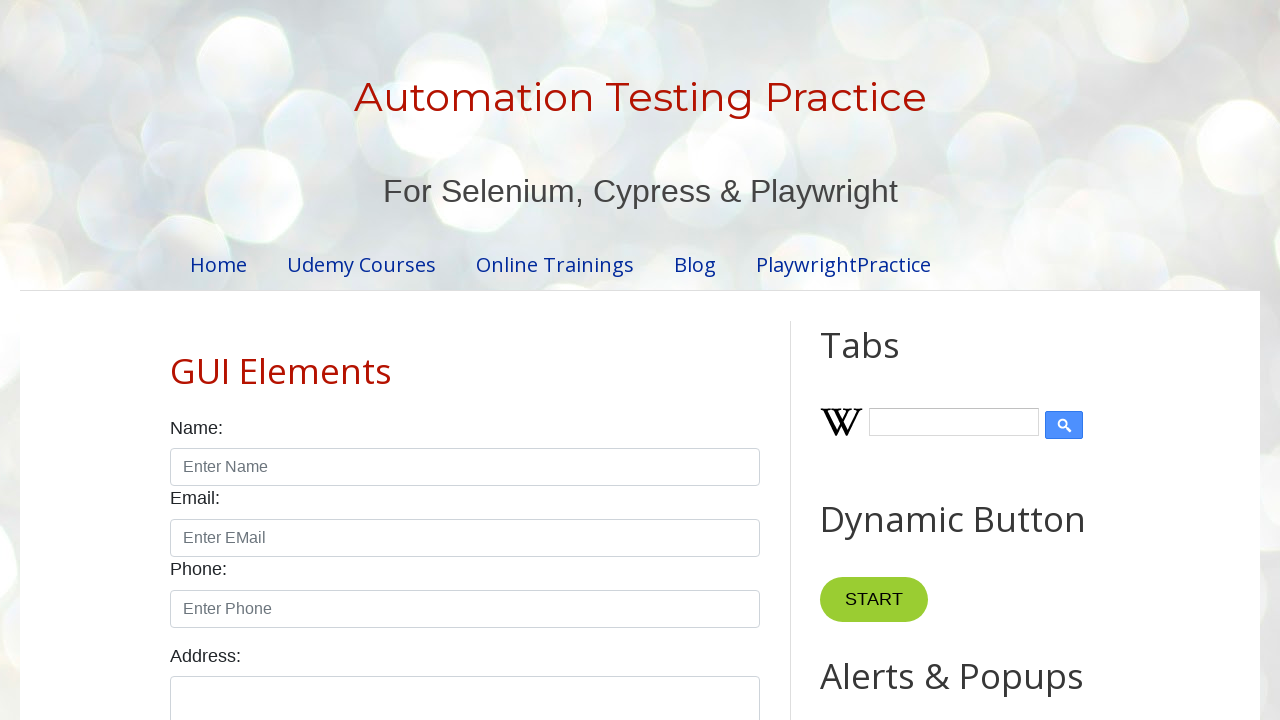

Cleared field1 on xpath=//input[@id='field1']
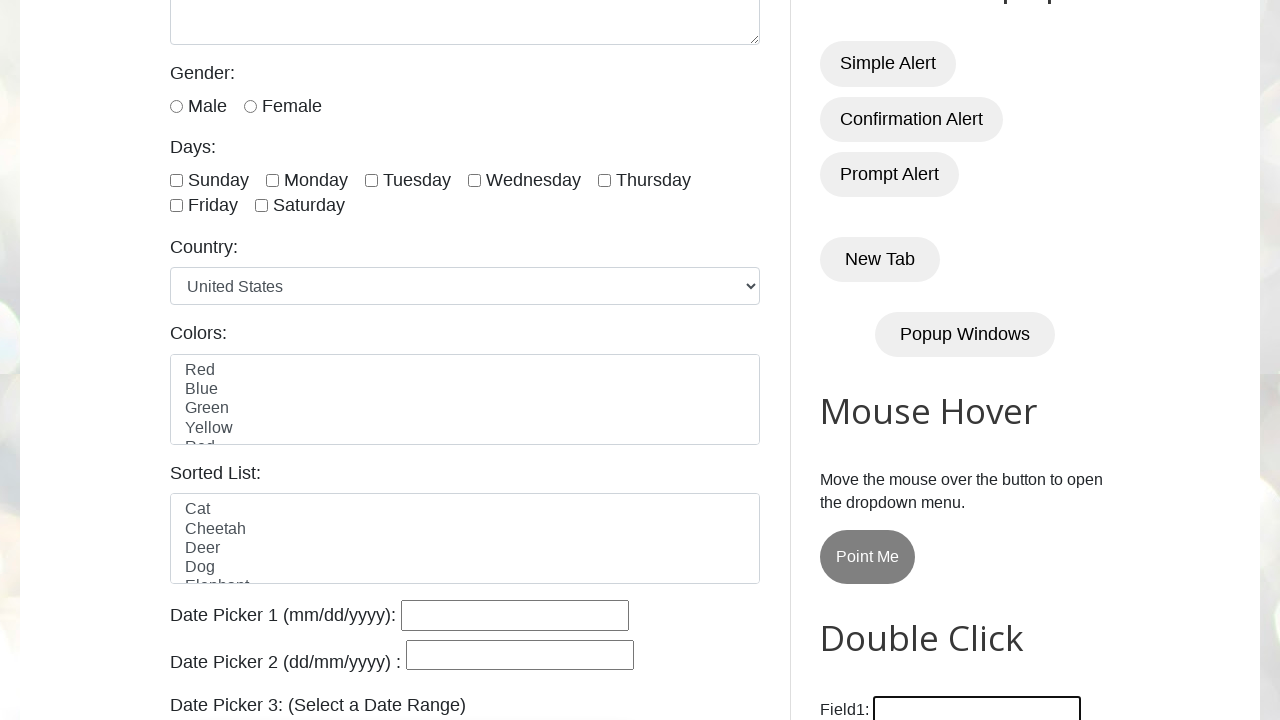

Filled field1 with 'SEELA HARI' on xpath=//input[@id='field1']
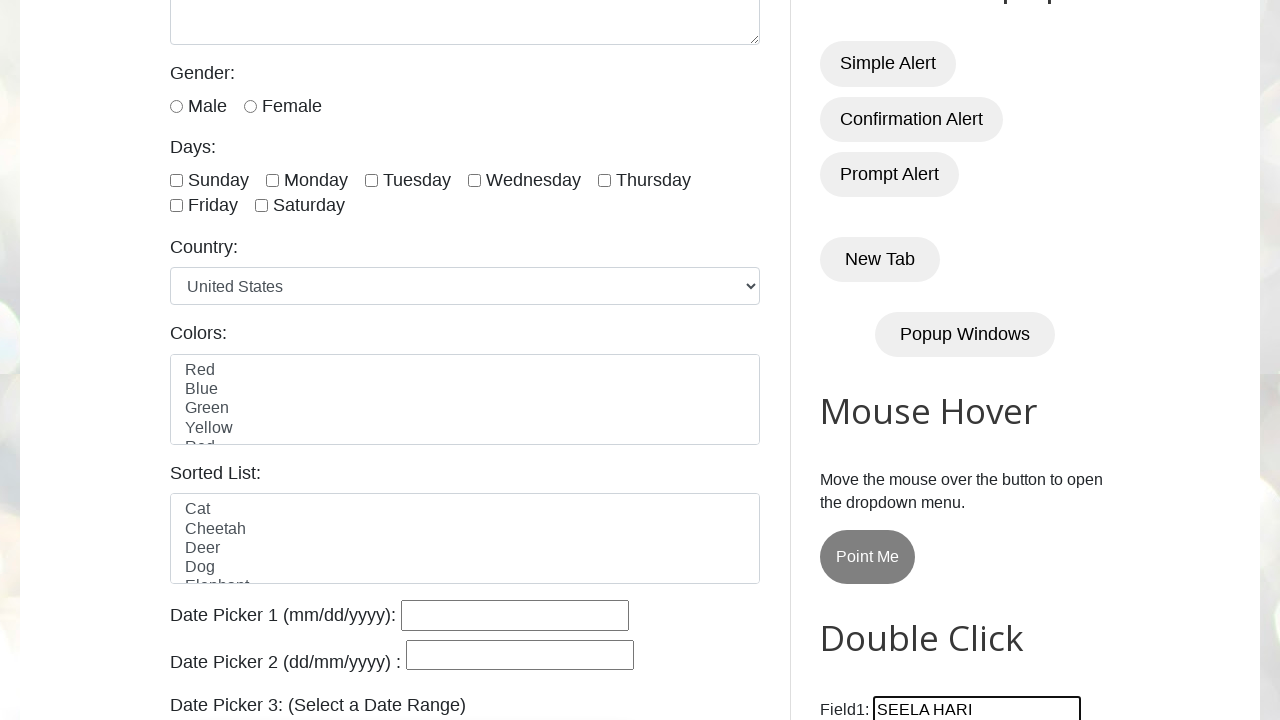

Double-clicked the 'Copy Text' button to copy text from field1 to field2 at (885, 360) on xpath=//button[normalize-space()='Copy Text']
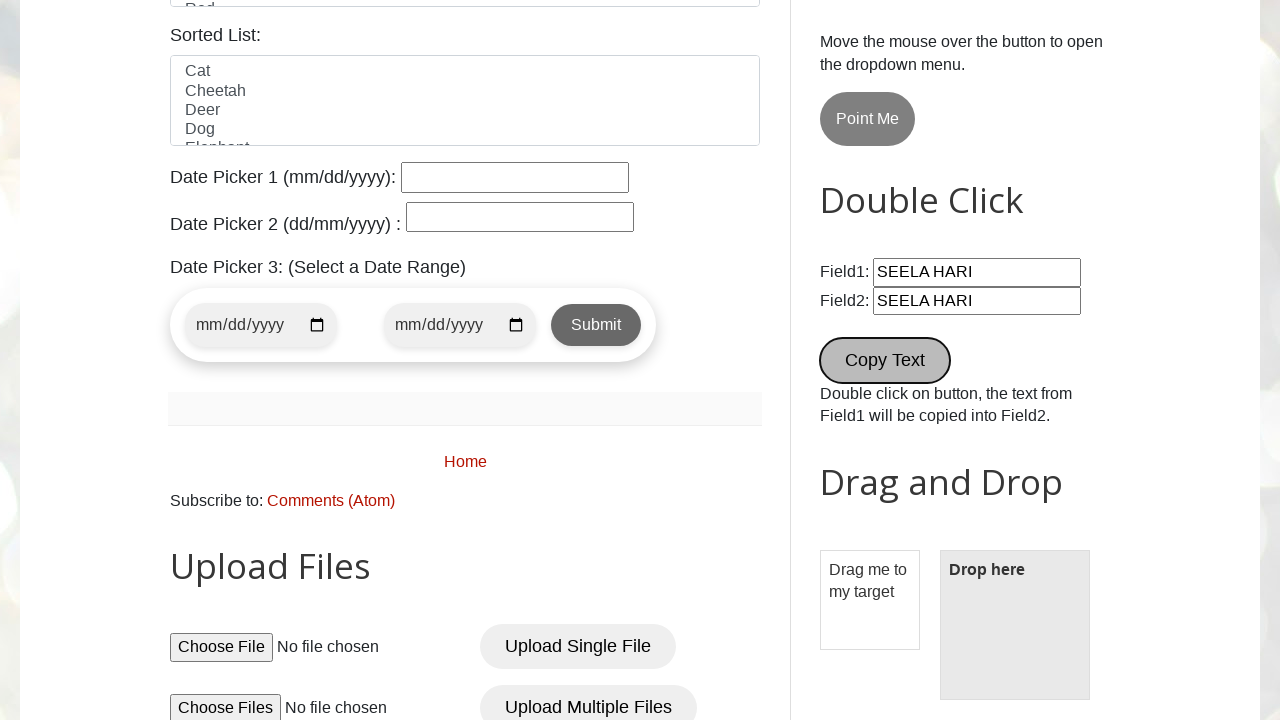

Waited 500ms for copy action to complete
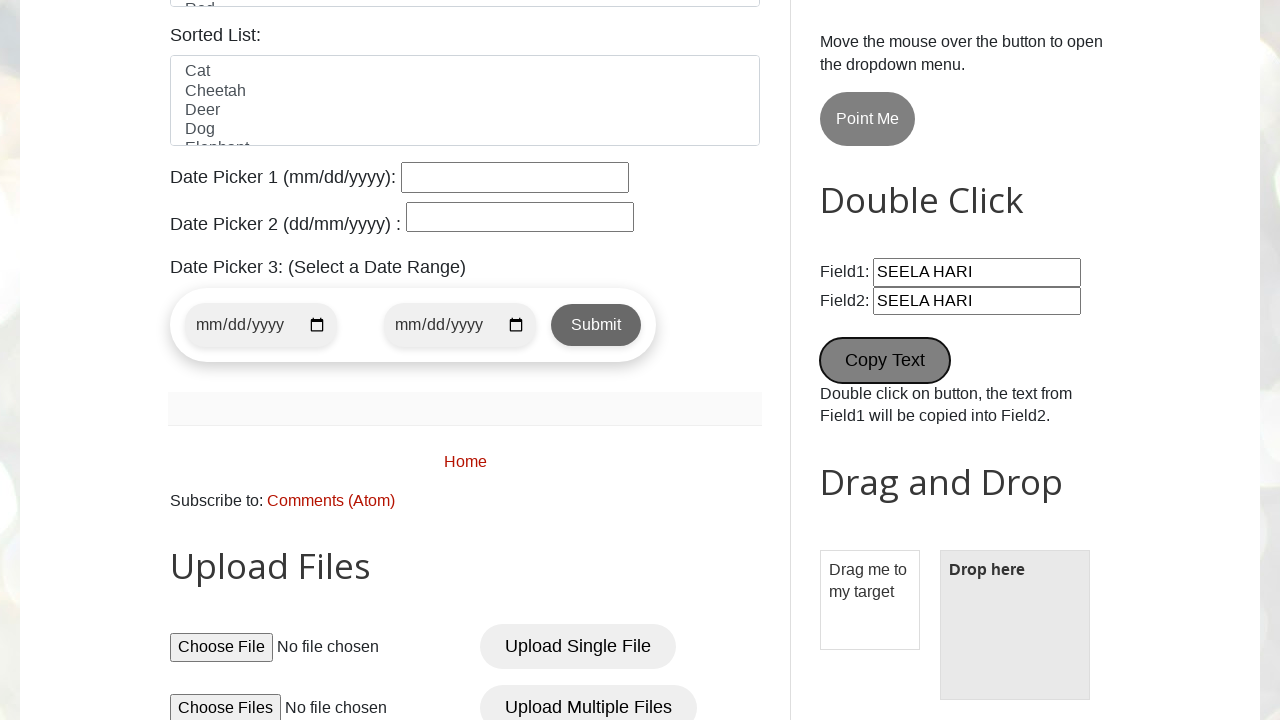

Dragged the draggable element to the droppable element at (1015, 625)
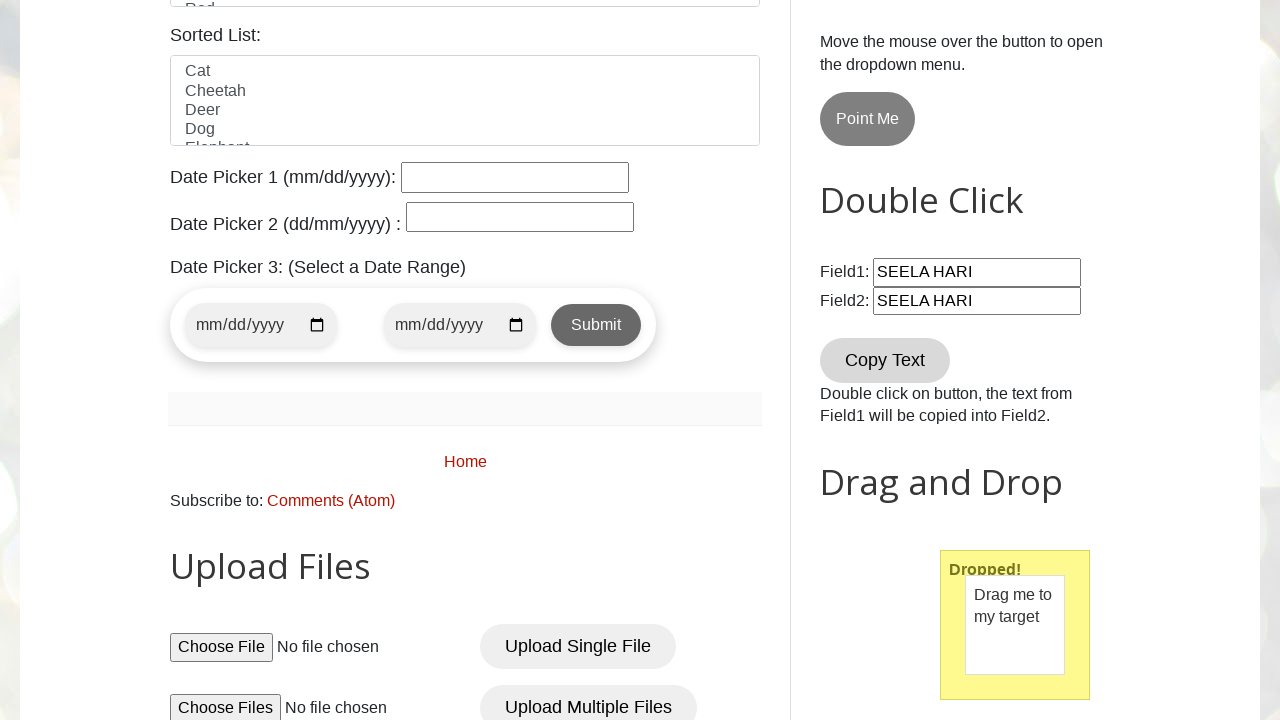

Verified that drop was successful - 'Dropped!' message appeared
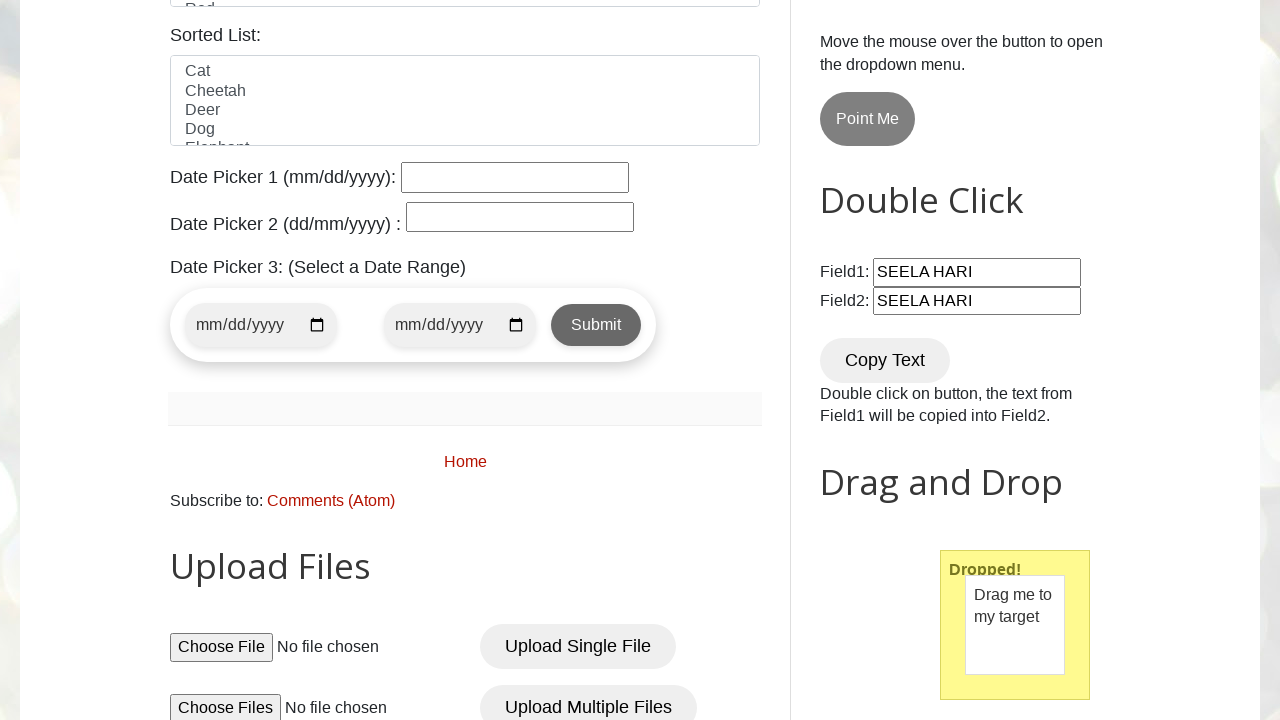

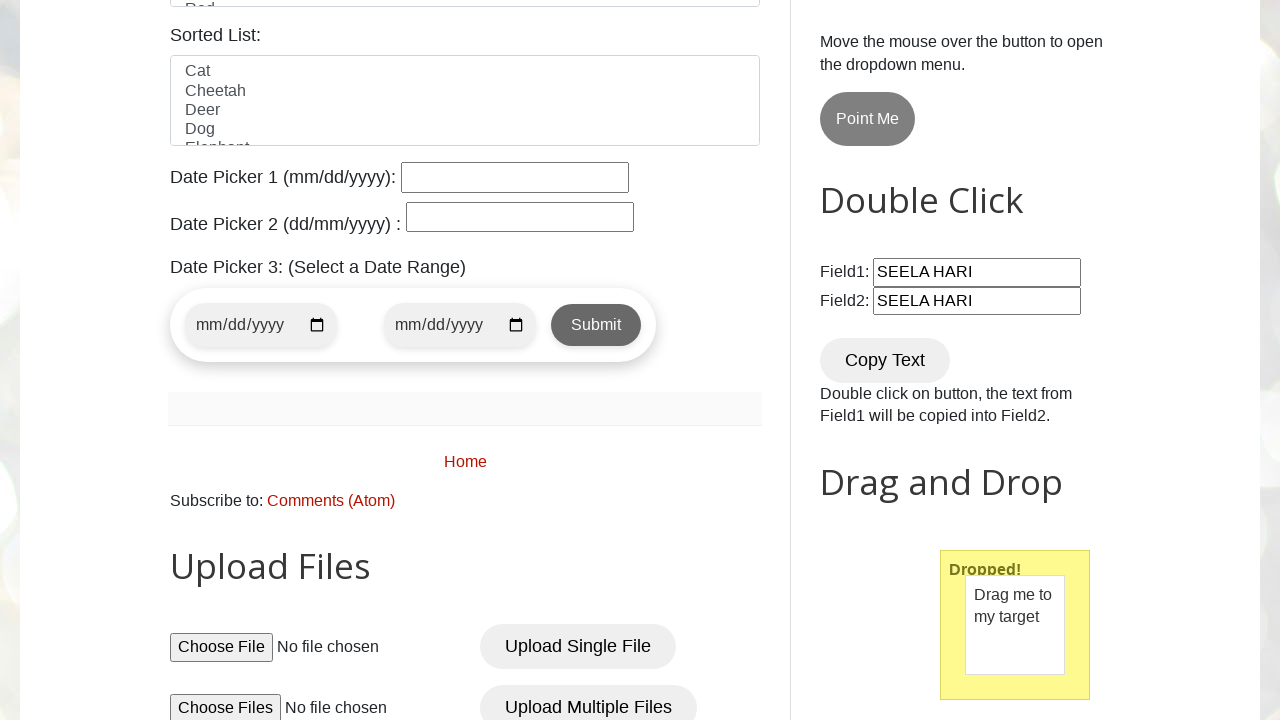